Tests handling of a JavaScript confirmation dialog by clicking a button that triggers a confirm box and accepting it, then verifying the result text

Starting URL: https://testautomationpractice.blogspot.com/

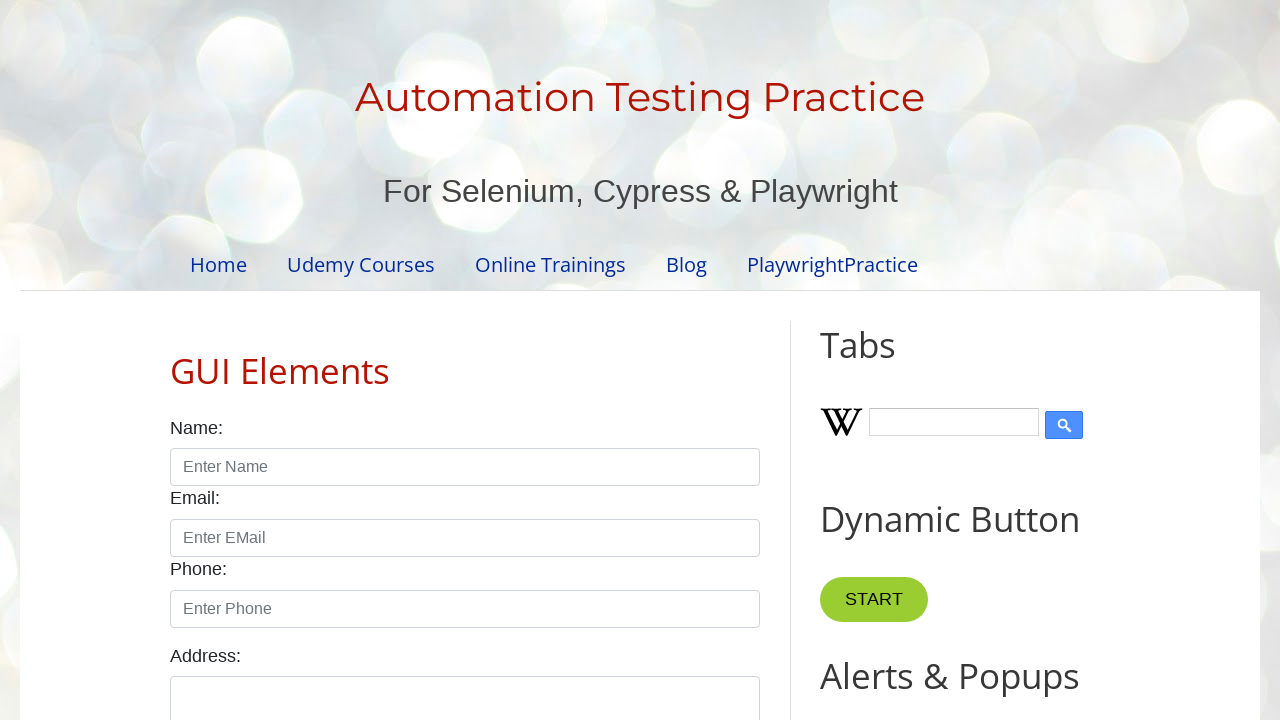

Set up dialog handler to accept confirmation dialogs
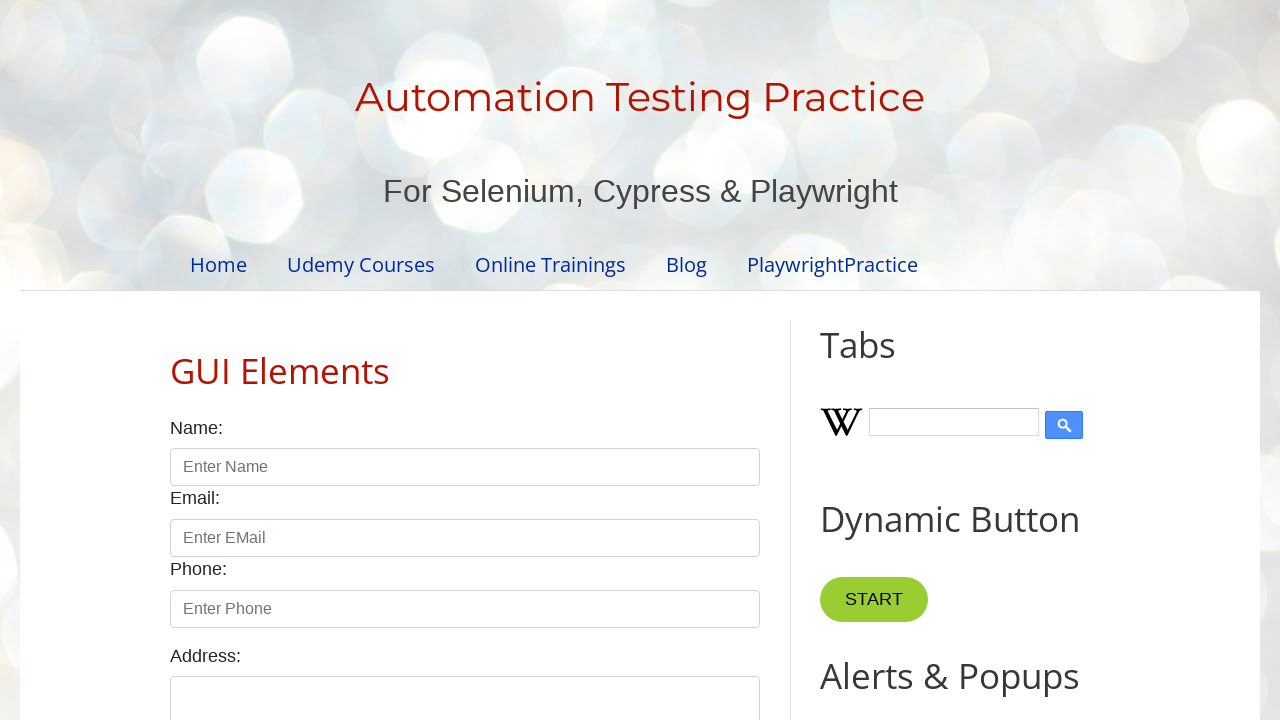

Clicked confirm button to trigger confirmation dialog at (912, 360) on xpath=//button[@id='confirmBtn']
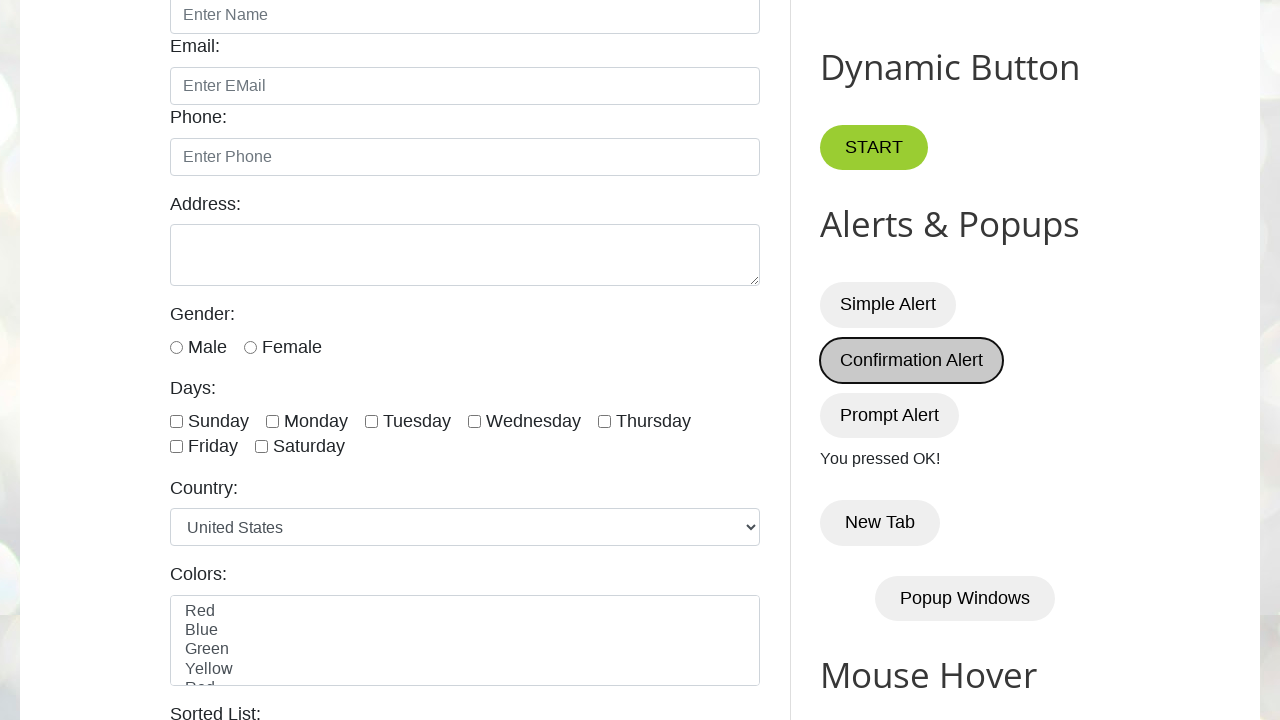

Confirmation dialog was accepted and result text appeared
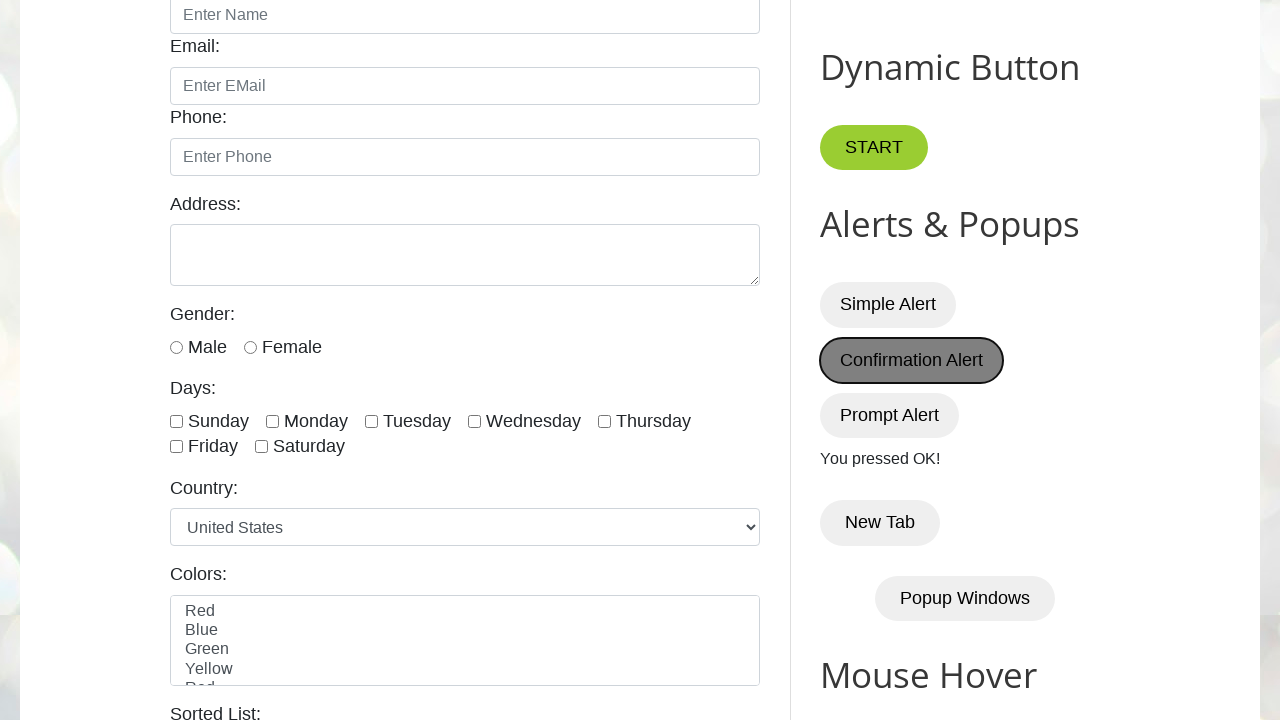

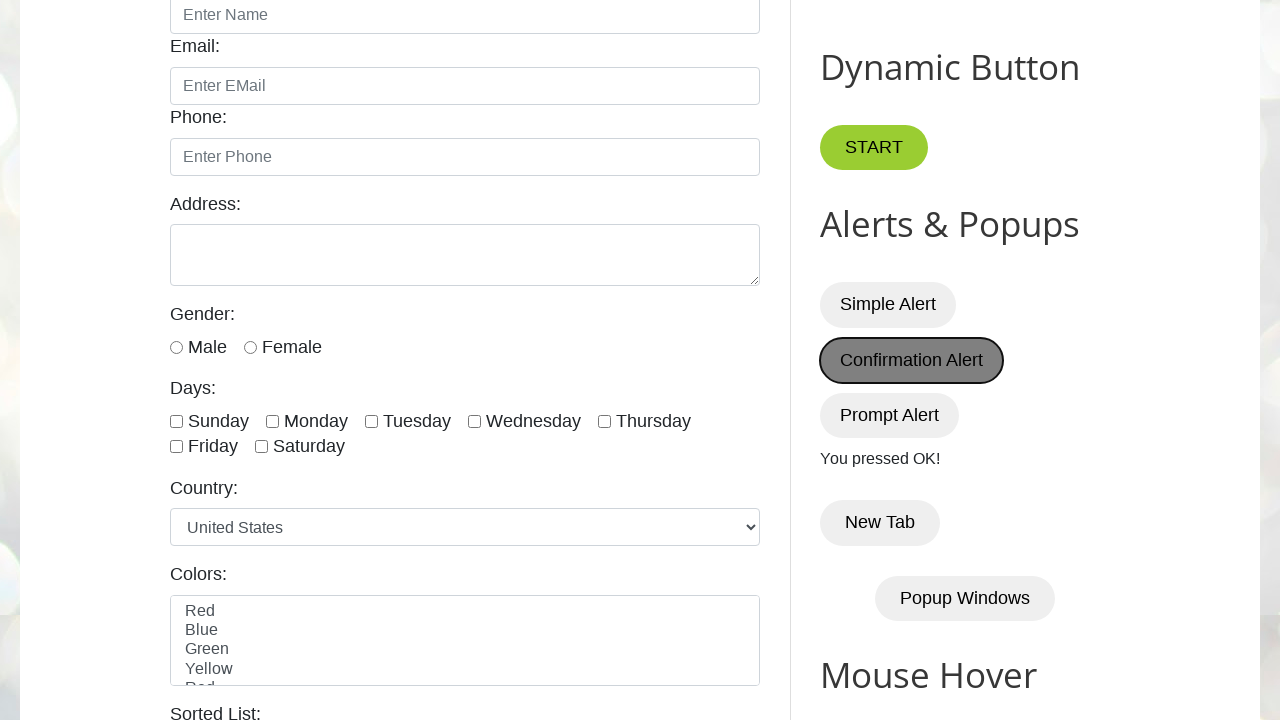